Tests table interaction on a practice automation page by locating a product table, verifying its structure (rows and columns), and reading table data.

Starting URL: https://rahulshettyacademy.com/AutomationPractice/

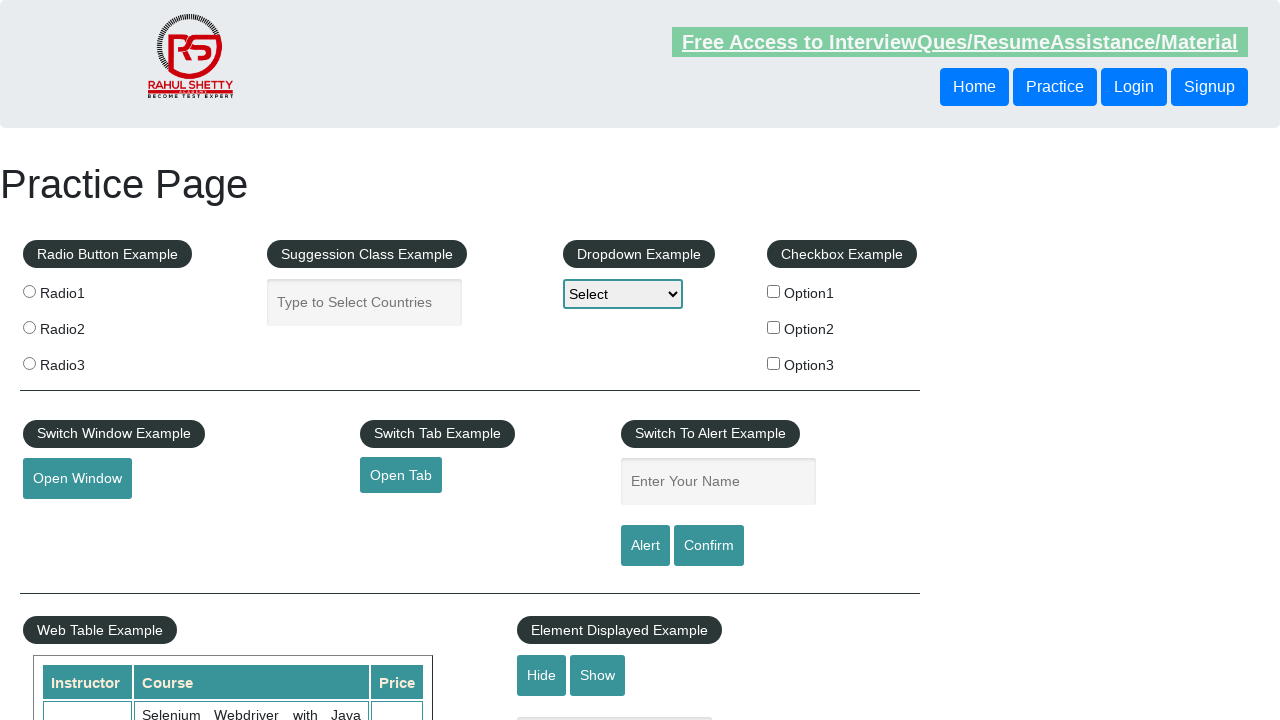

Waited for product table with id 'product' to be visible
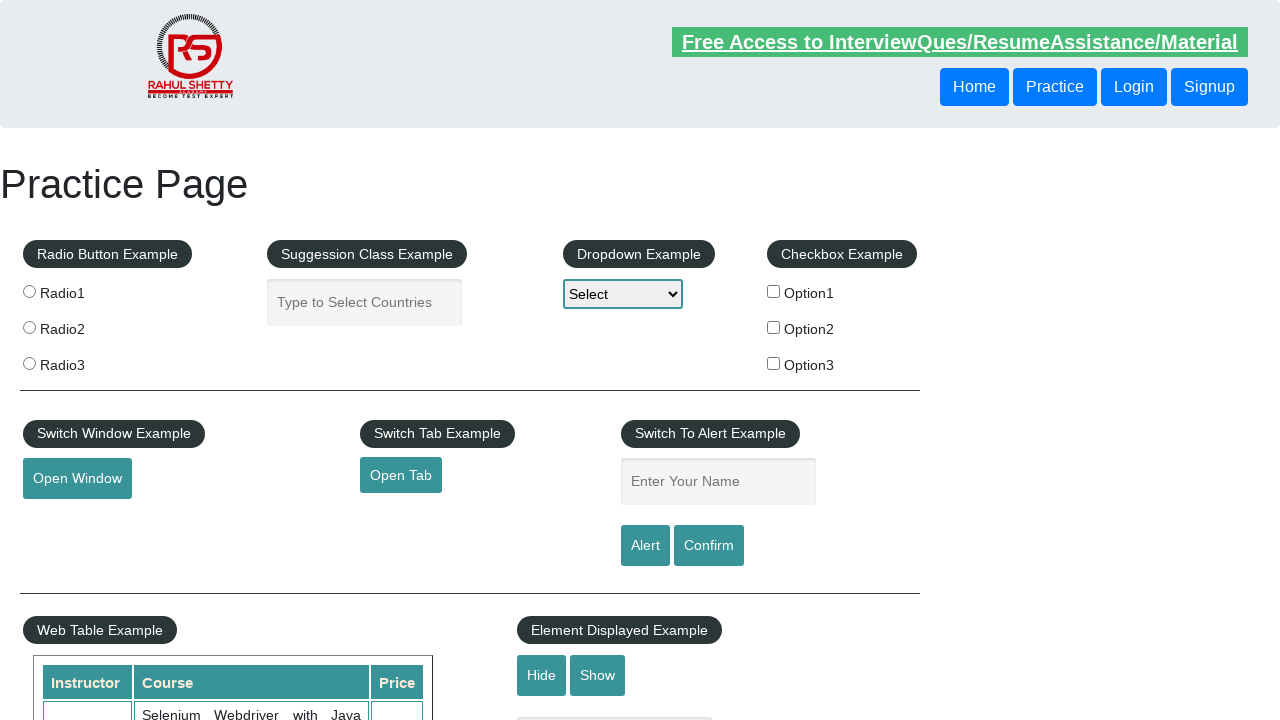

Located all table rows in product table body
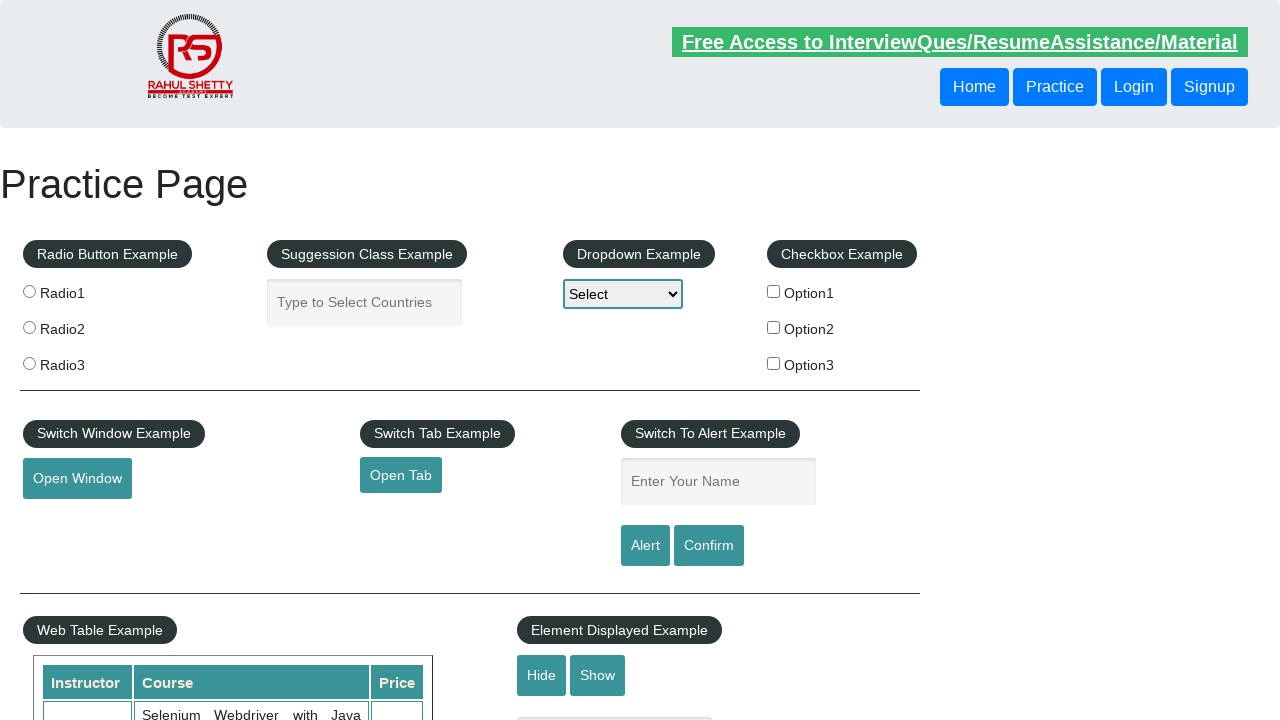

Waited for first table row to be available
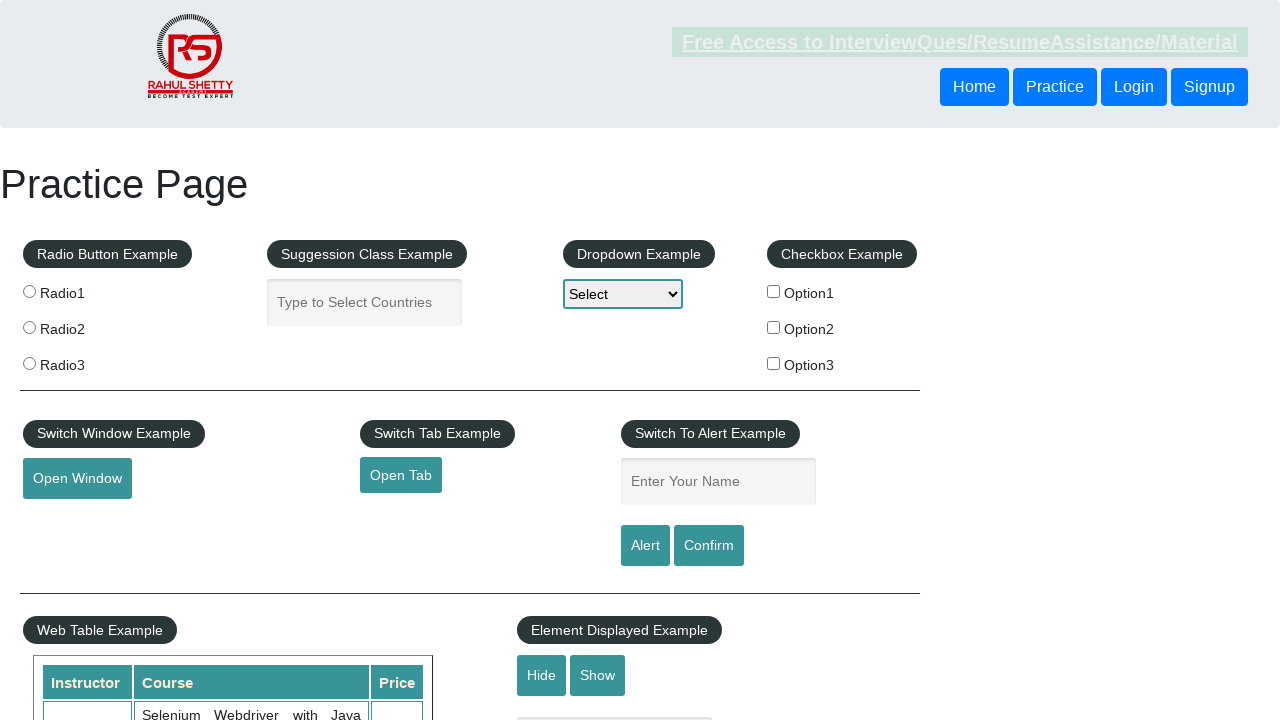

Located all table column headers in product table
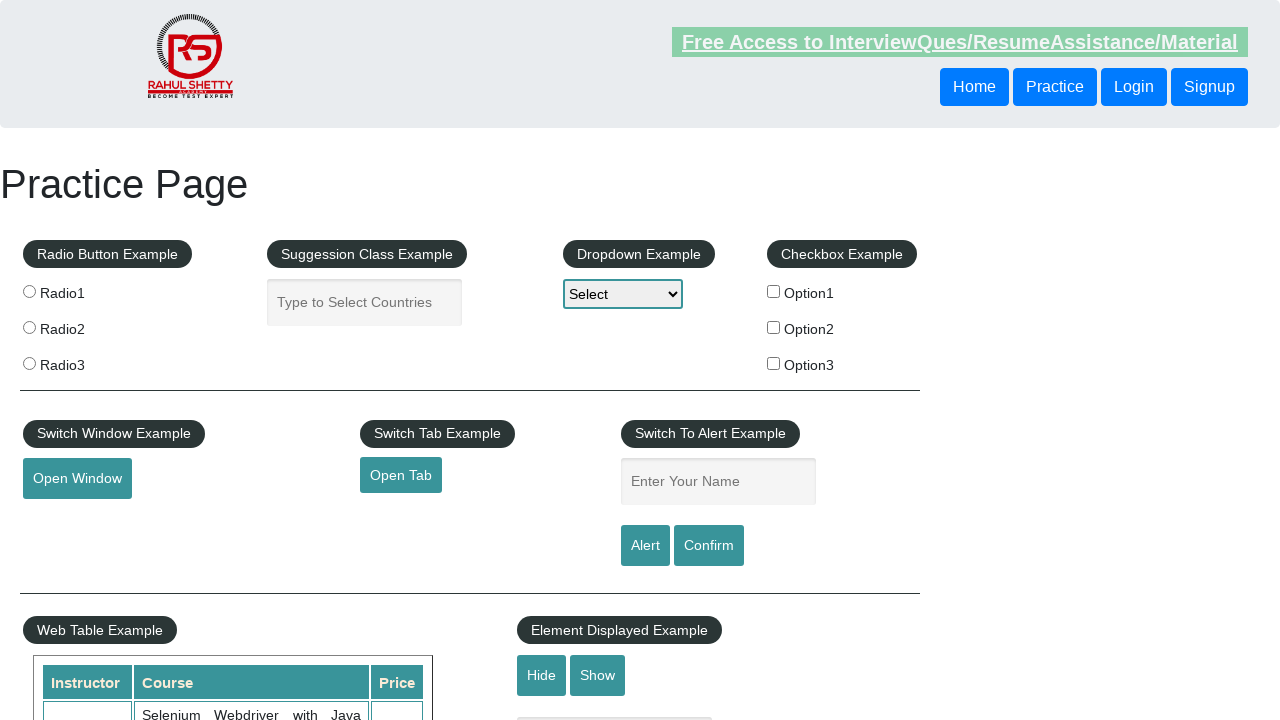

Waited for first table column header to be available
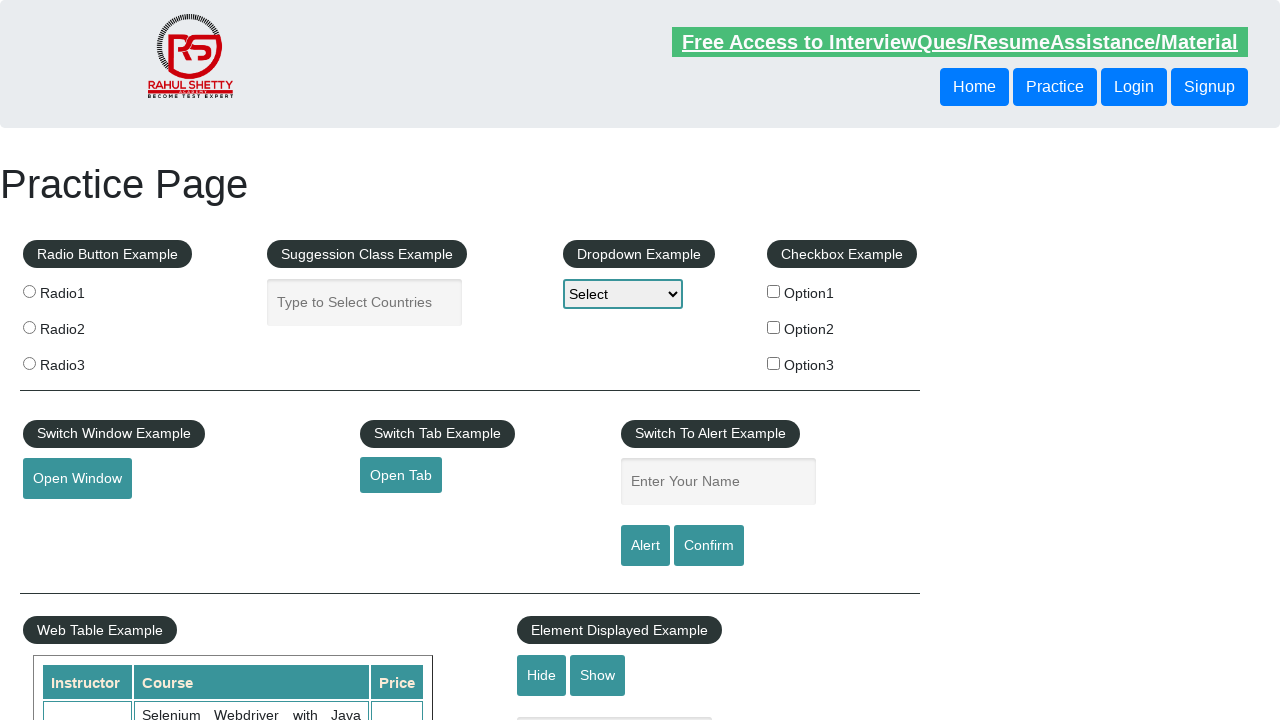

Located all table rows for accessing specific row
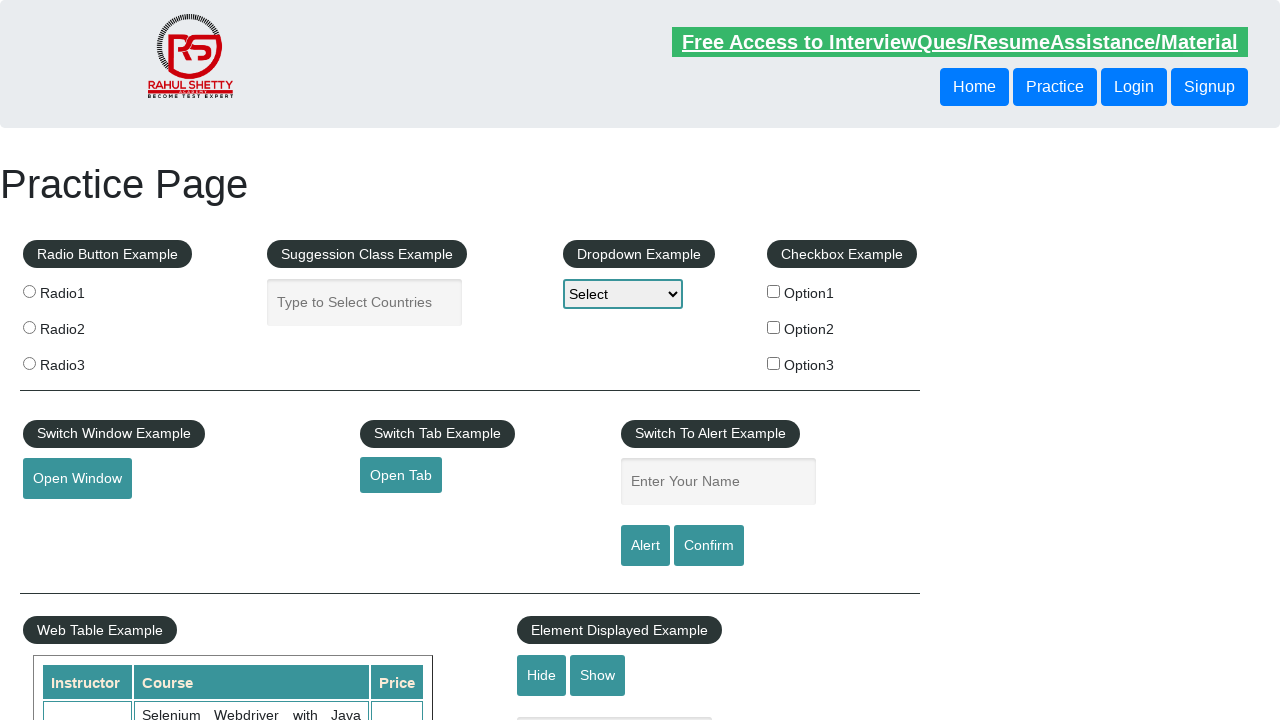

Waited for table row at index 2 to be available
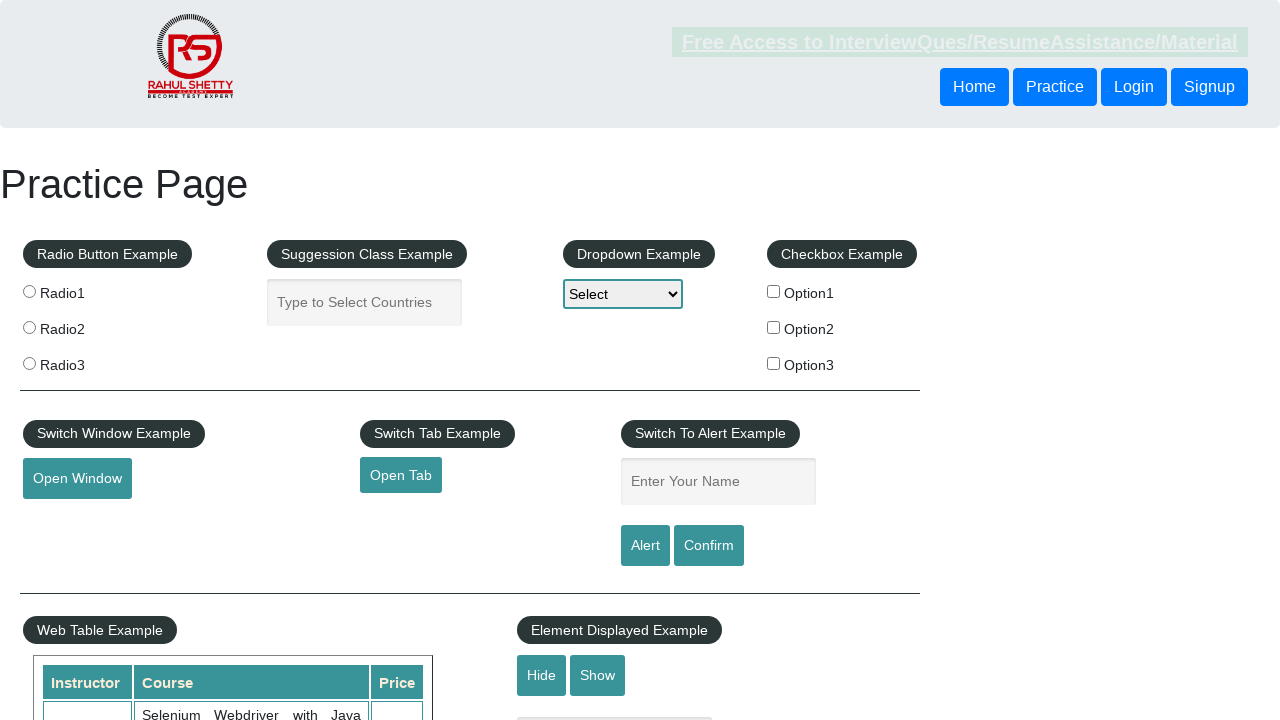

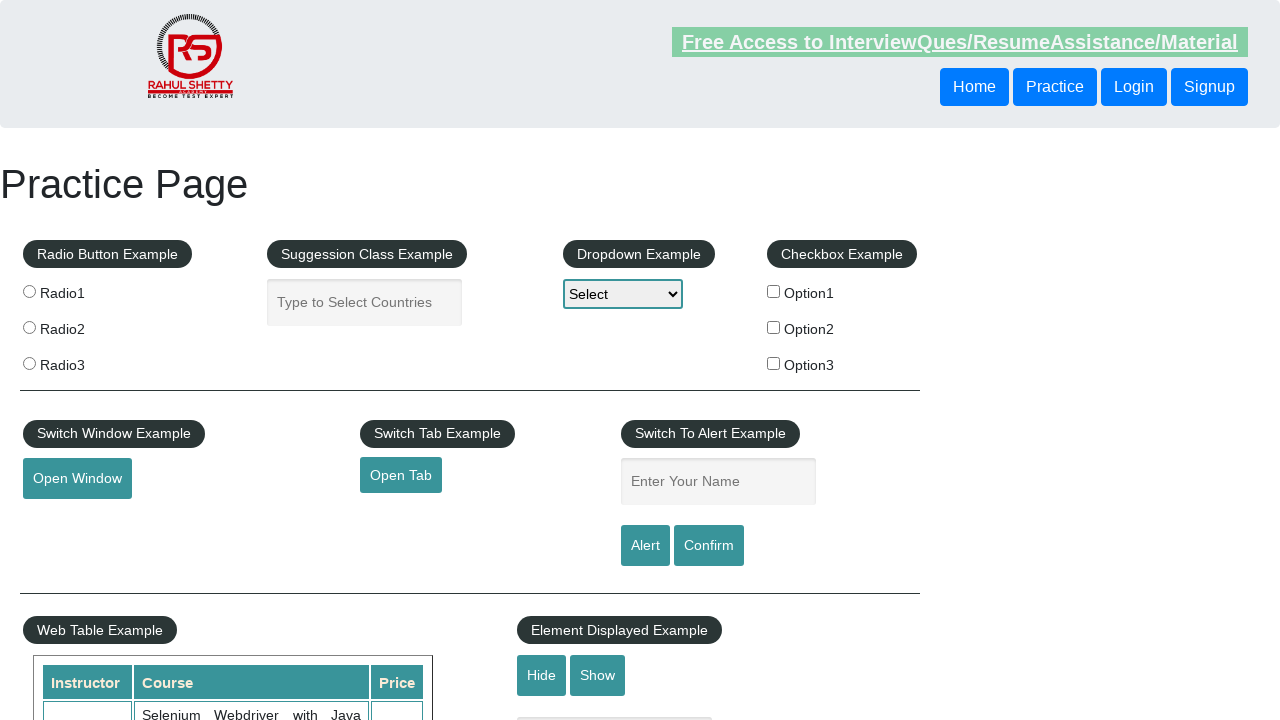